Tests right-clicking a button and verifying the right click message appears

Starting URL: https://demoqa.com/buttons

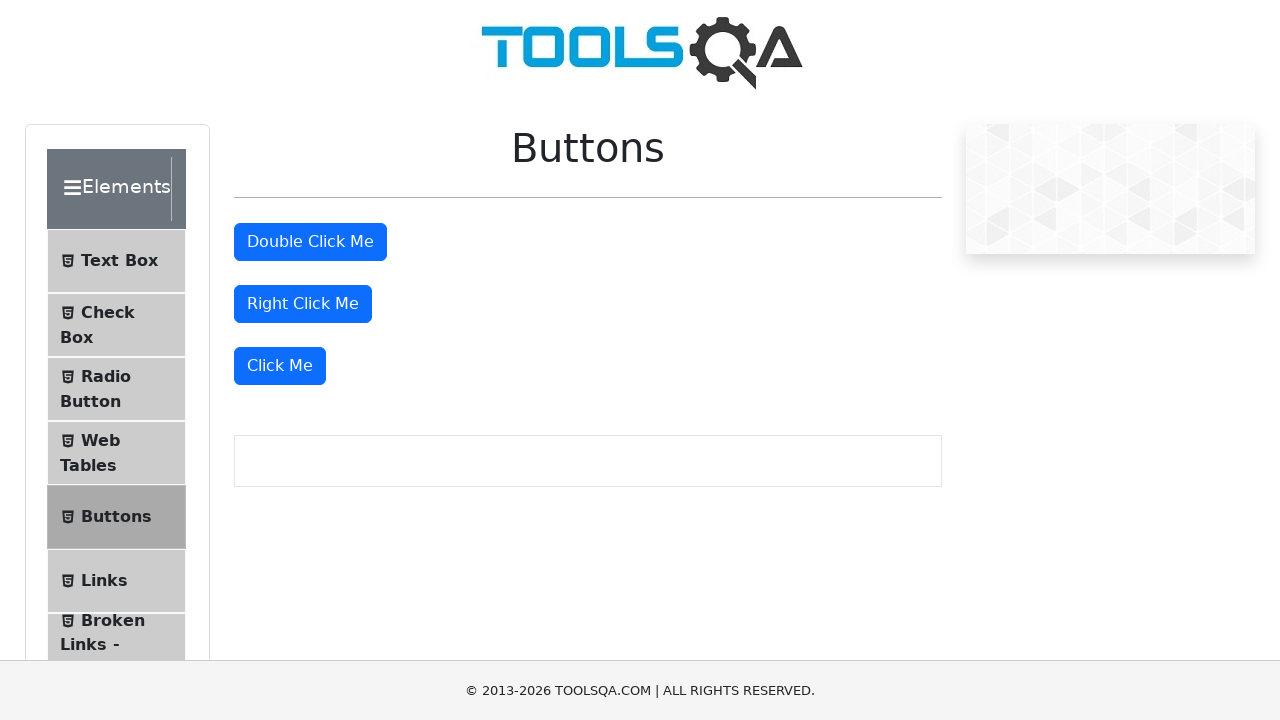

Scrolled to right-click button into view
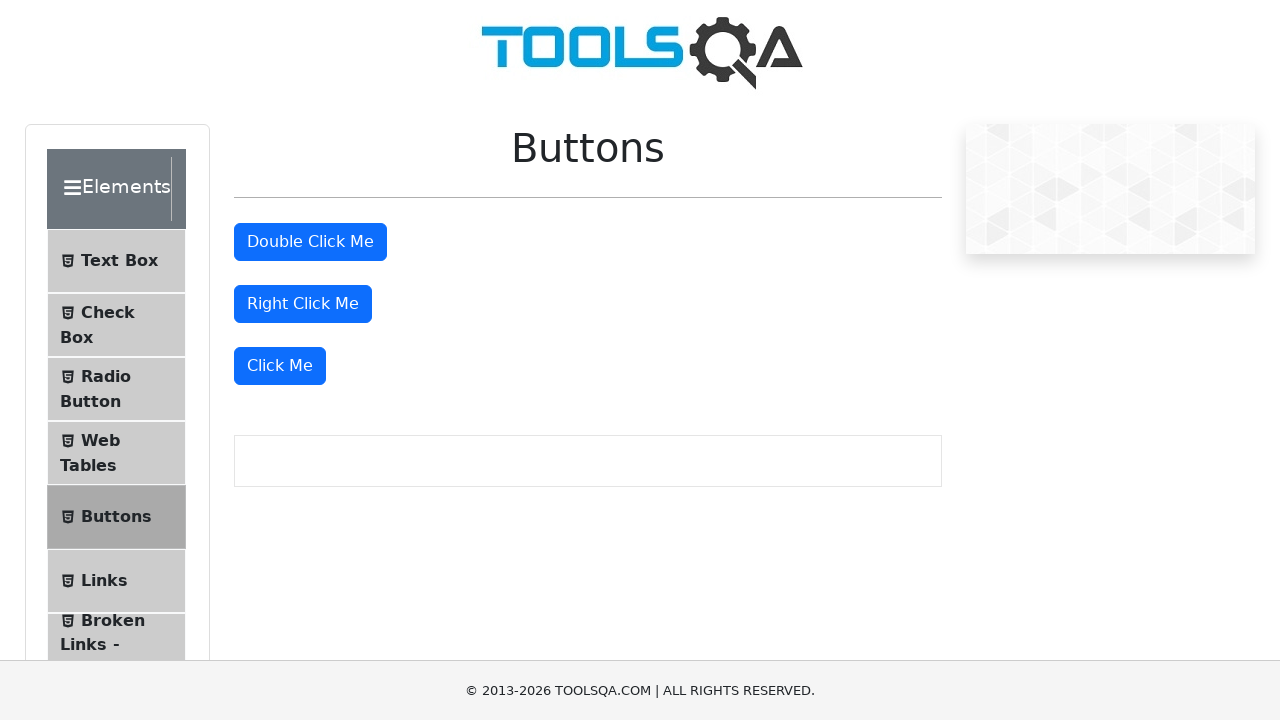

Right-clicked the button at (303, 304) on #rightClickBtn
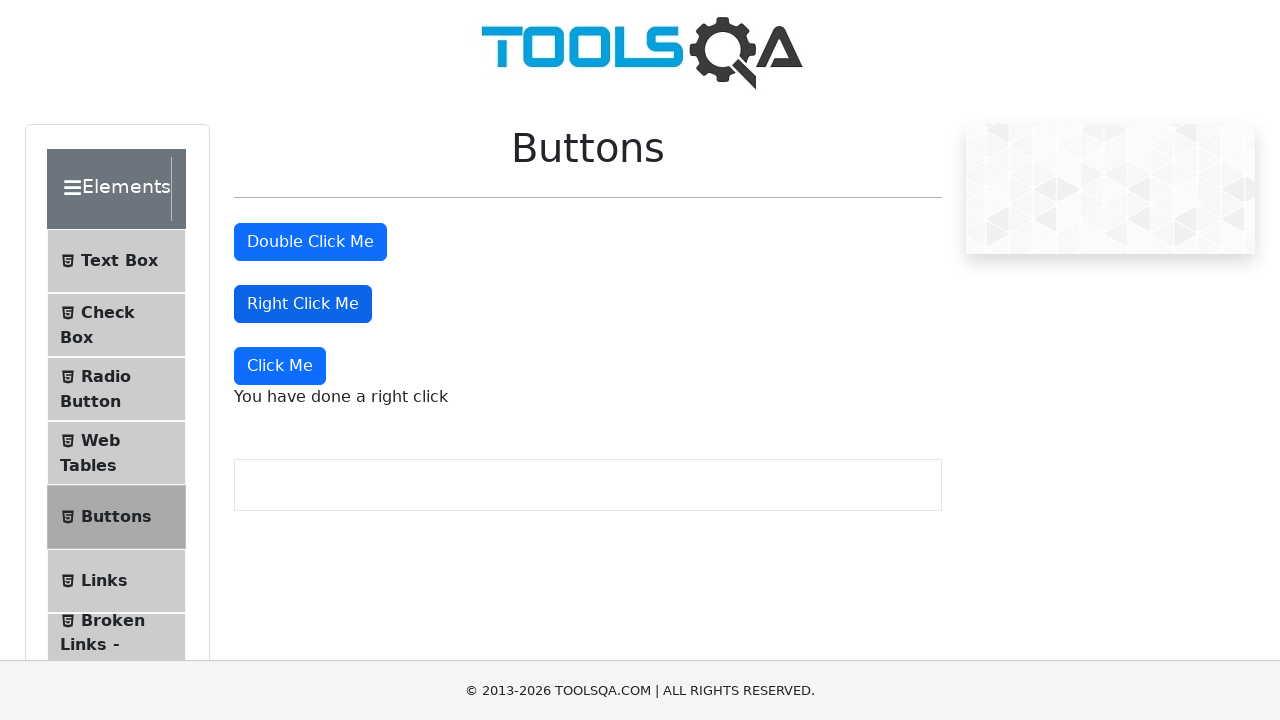

Right-click message appeared
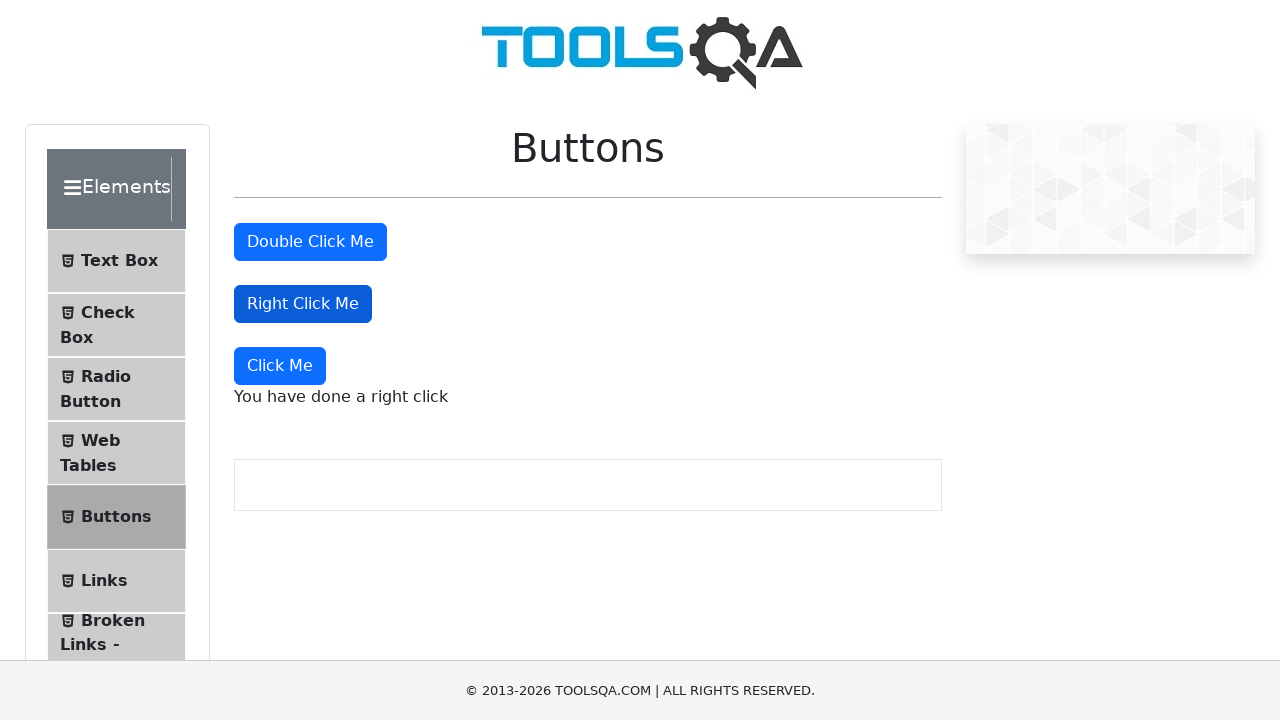

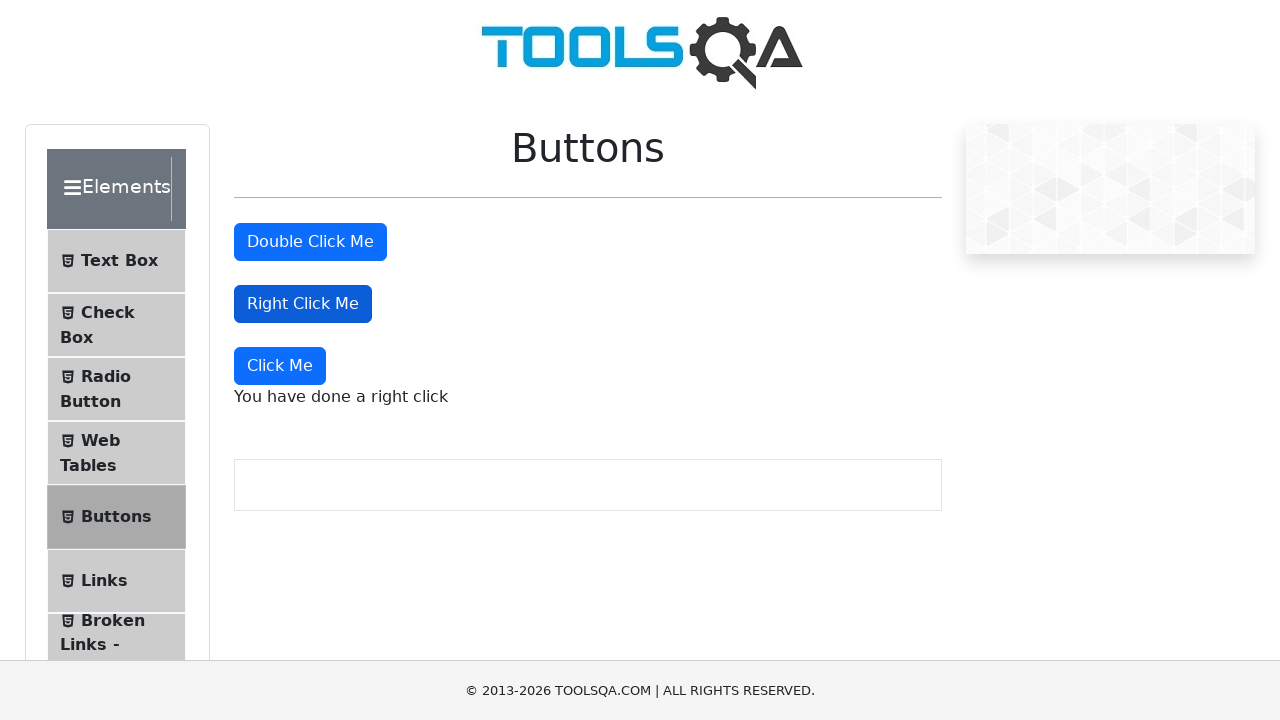